Tests double-click functionality on the questions tab element to verify search title appears.

Starting URL: https://thecode.media/

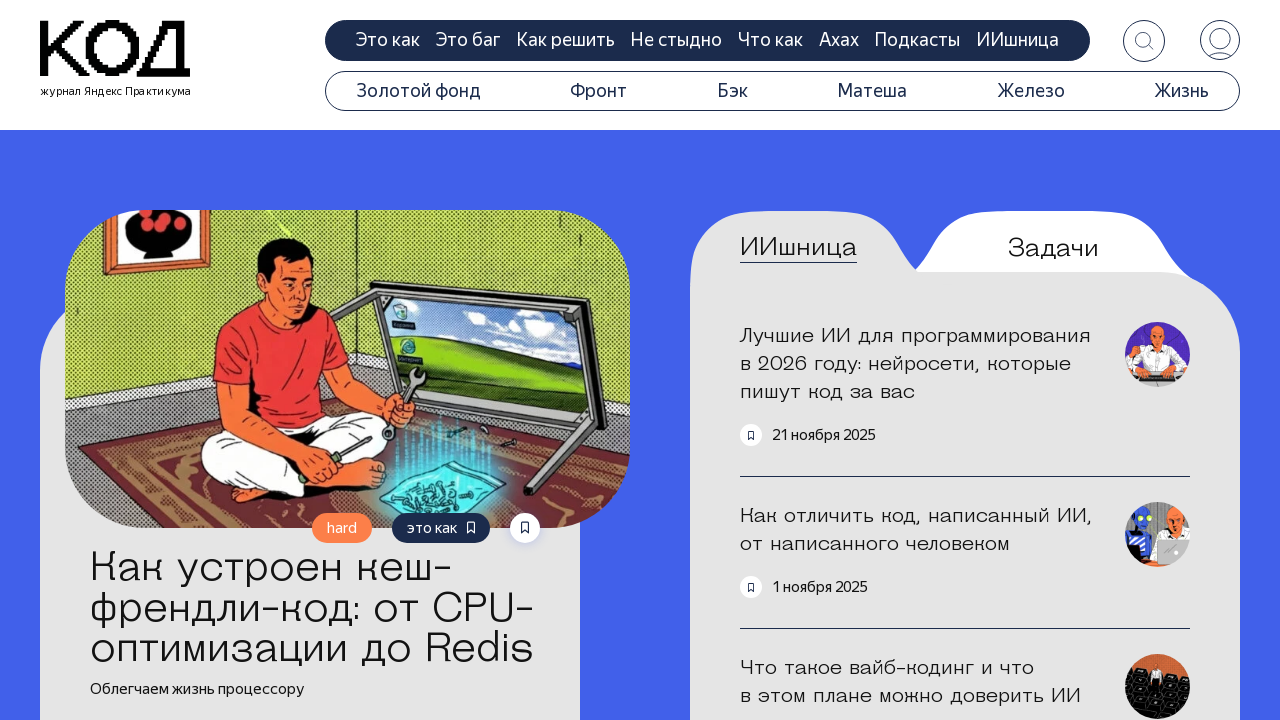

Double-clicked on the questions tab element at (1053, 248) on .tab-questions
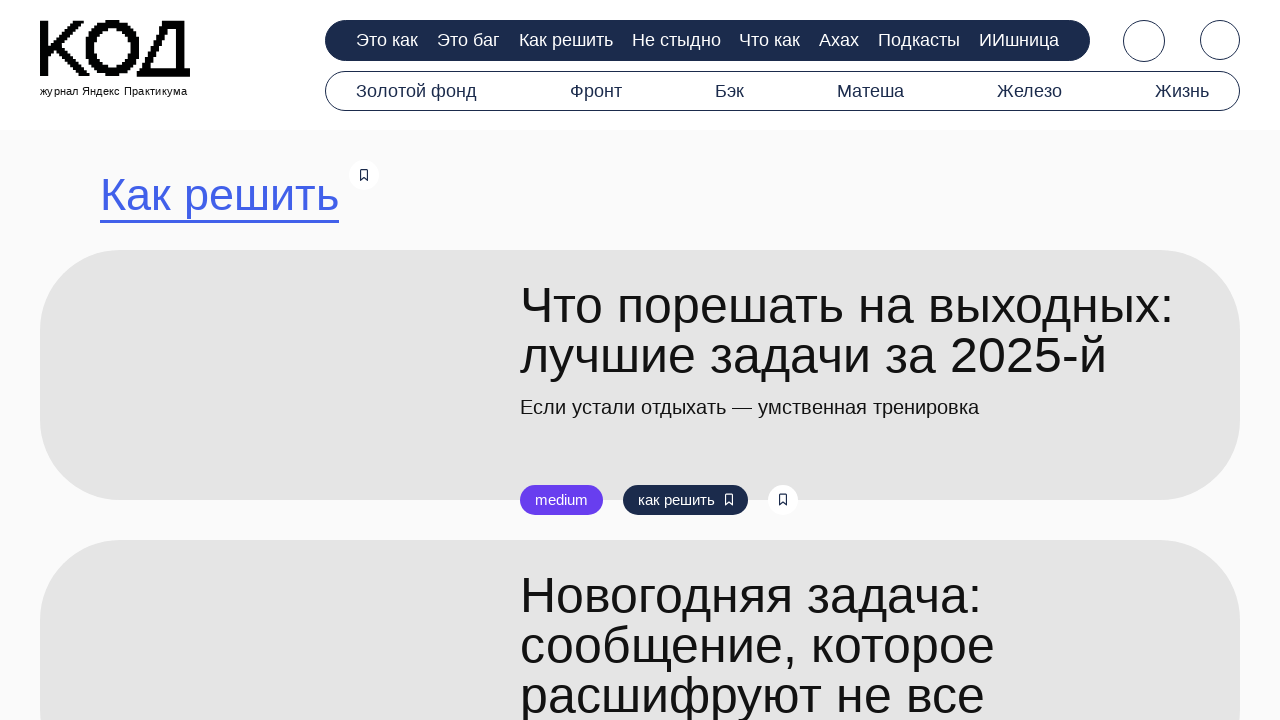

Search title element appeared after double-click
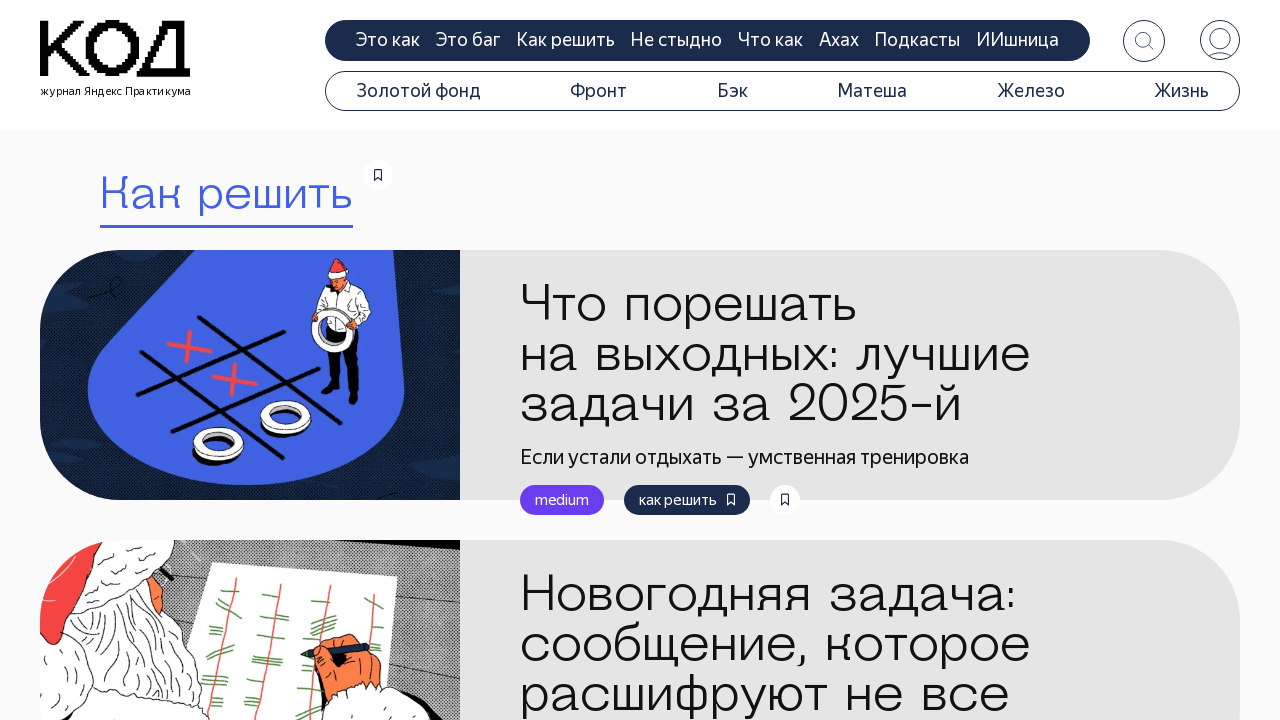

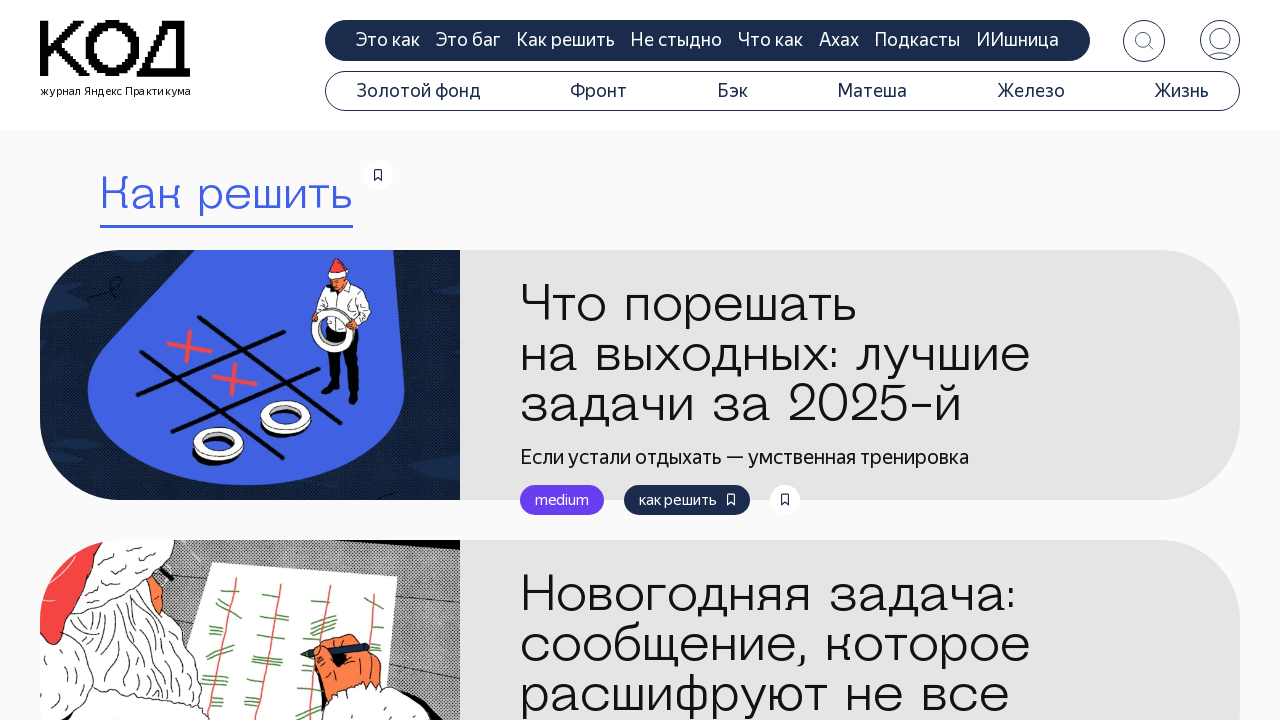